Tests dropdown selection functionality by reading two numbers from the page, calculating their sum, selecting the result from a dropdown menu, and submitting the form.

Starting URL: https://suninjuly.github.io/selects1.html

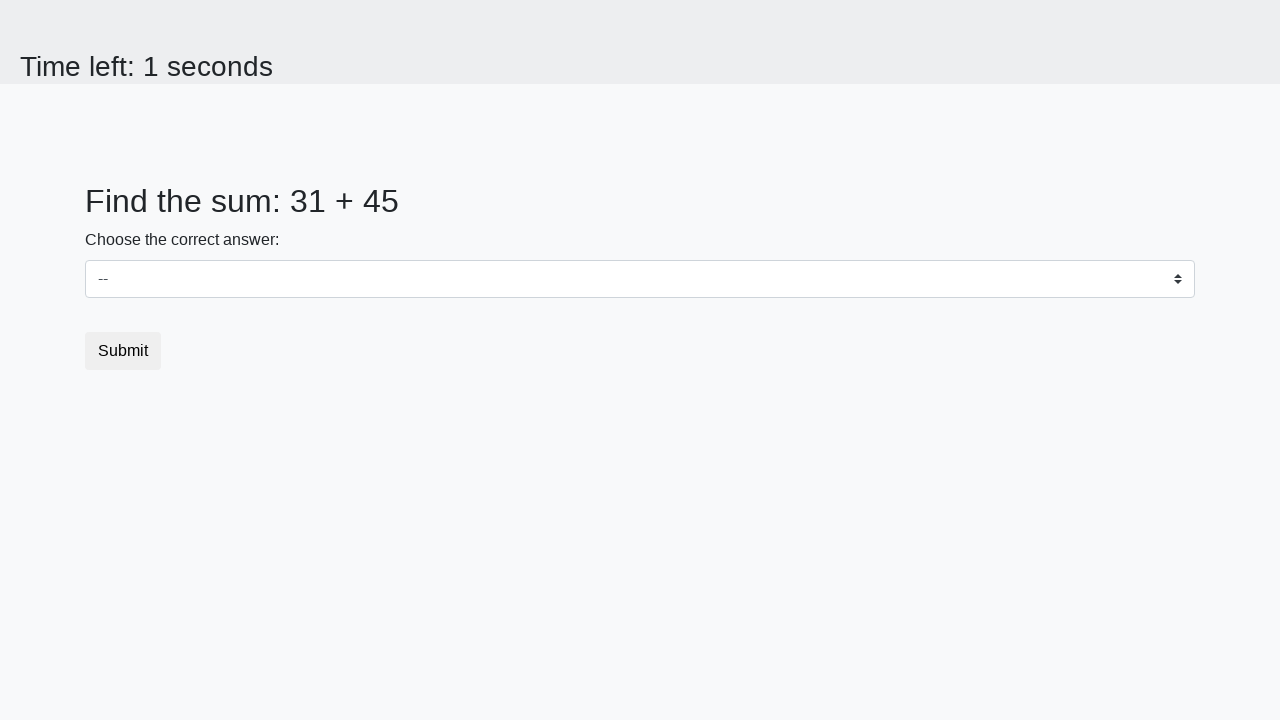

Read first number from page
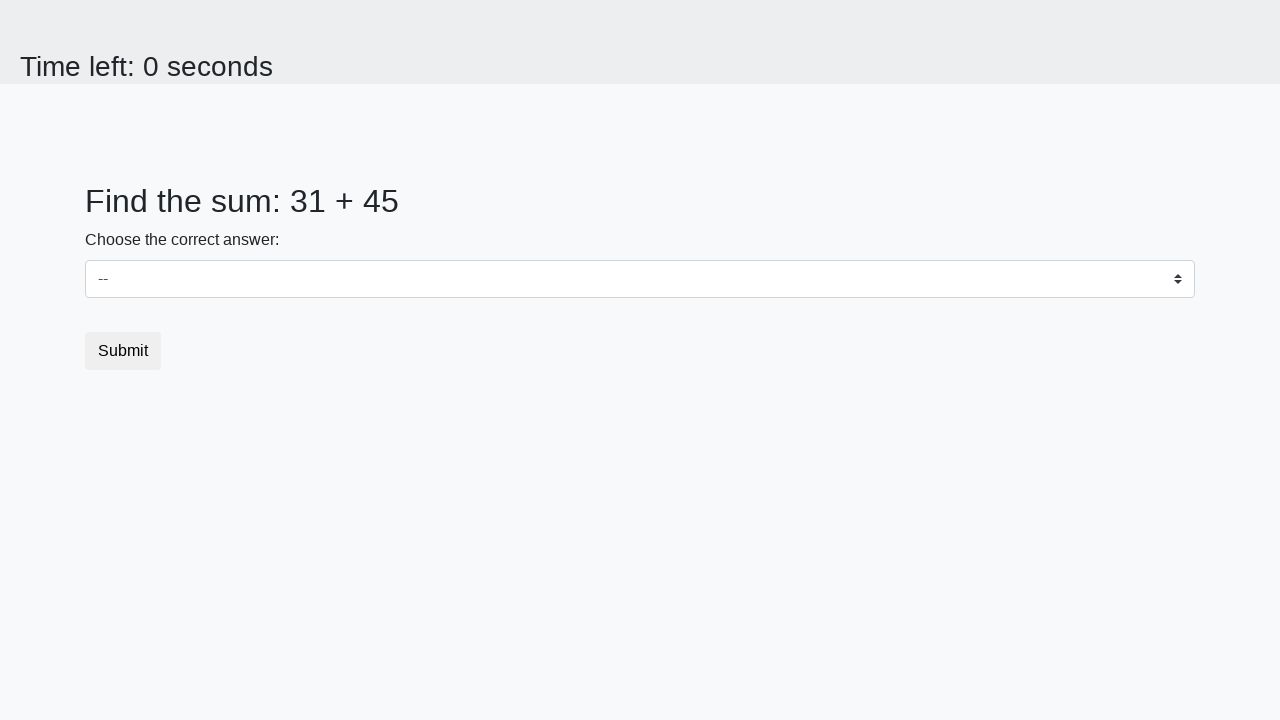

Read second number from page
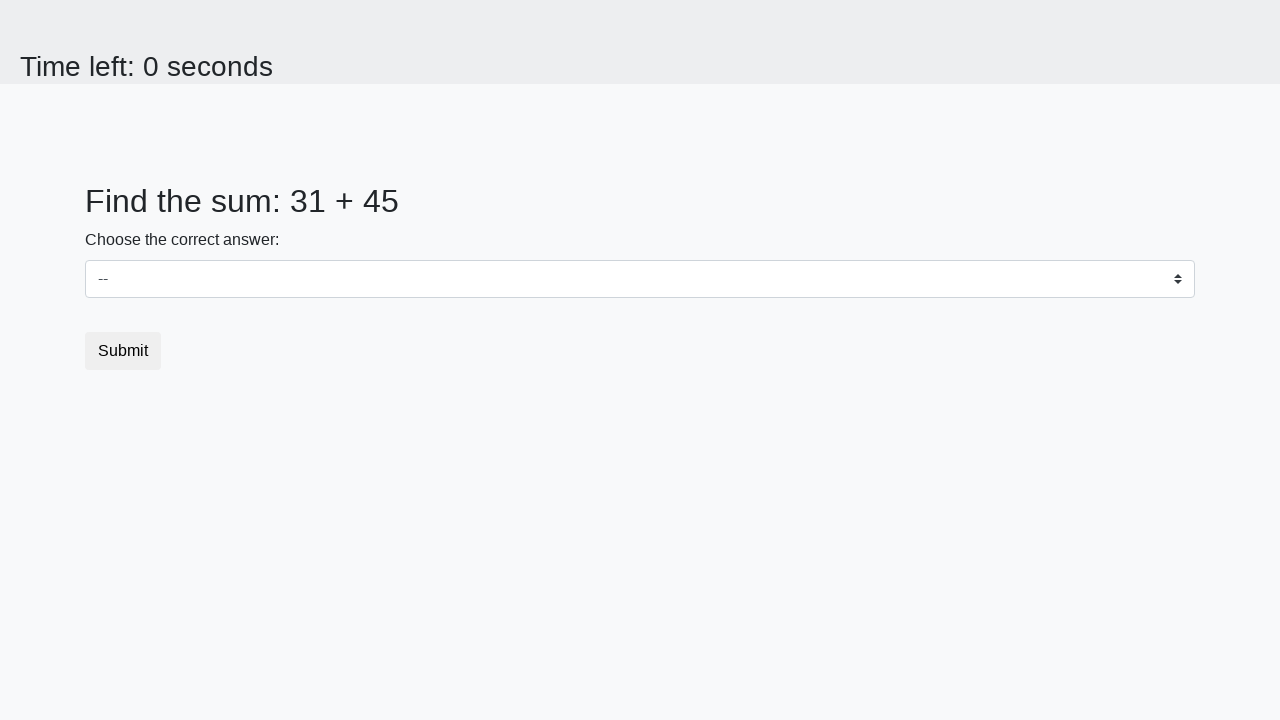

Calculated sum: 31 + 45 = 76
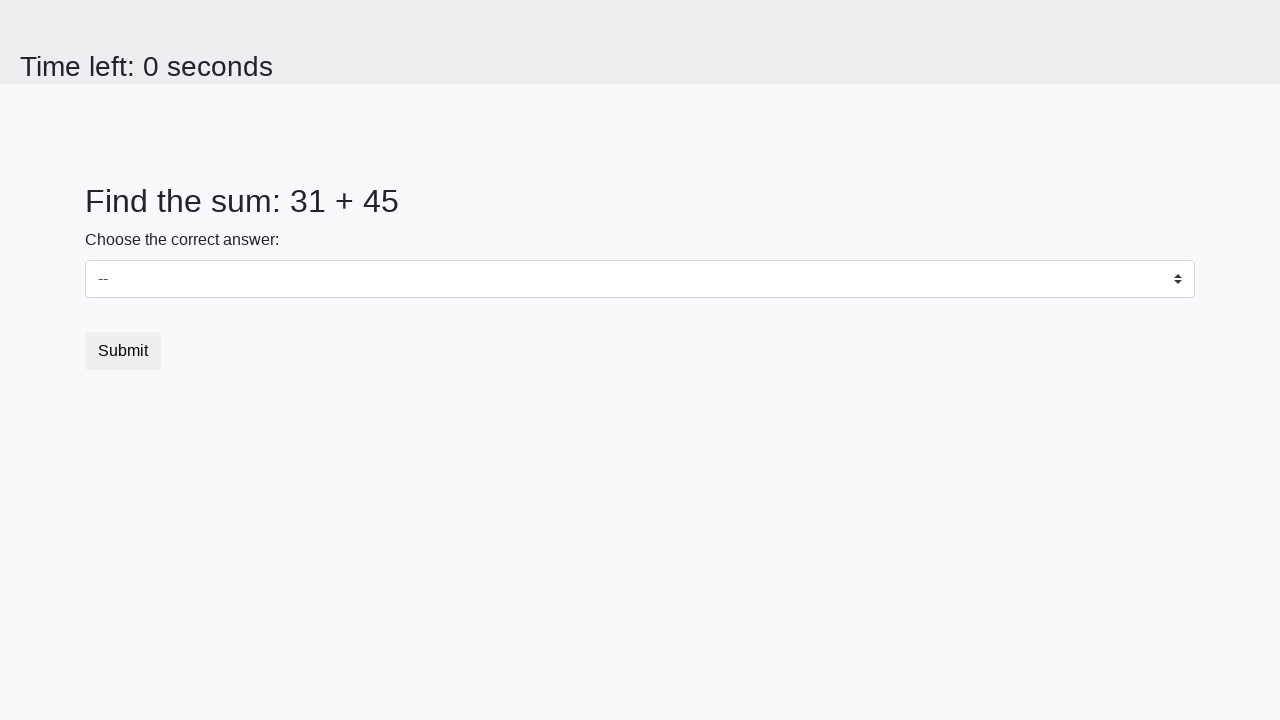

Selected value 76 from dropdown menu on #dropdown
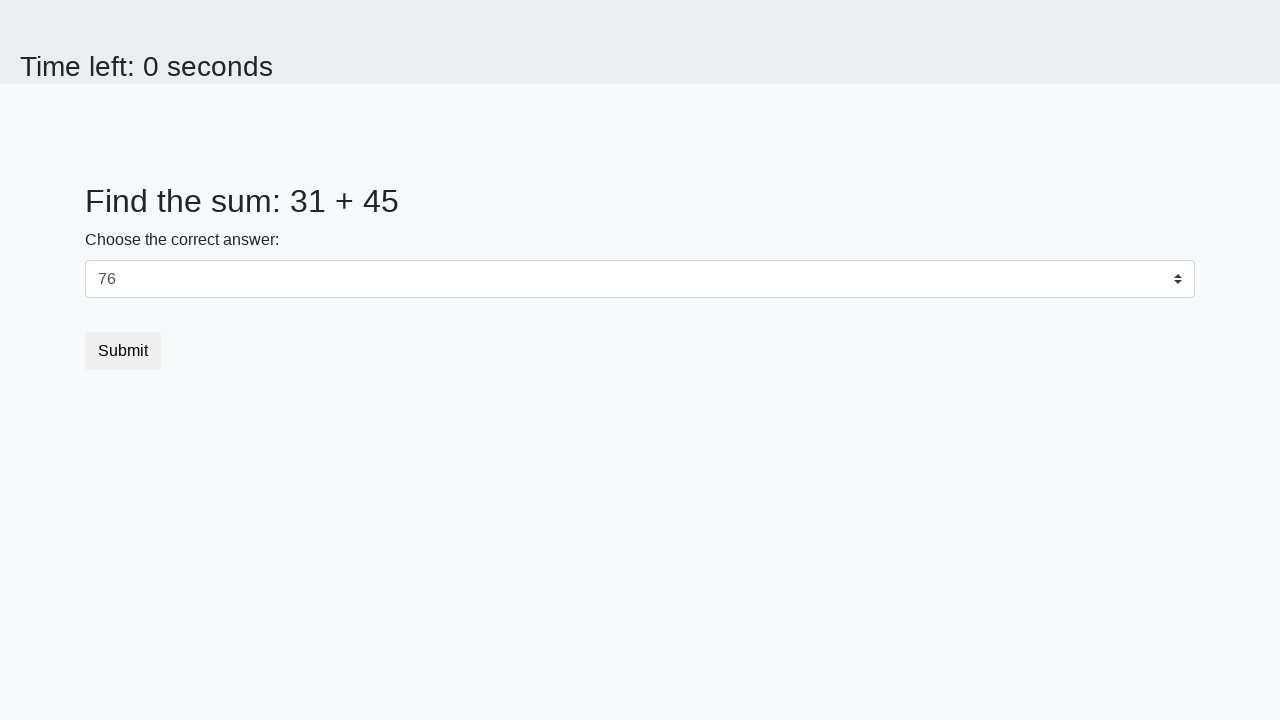

Clicked Submit button at (123, 351) on xpath=//*[text() = 'Submit']
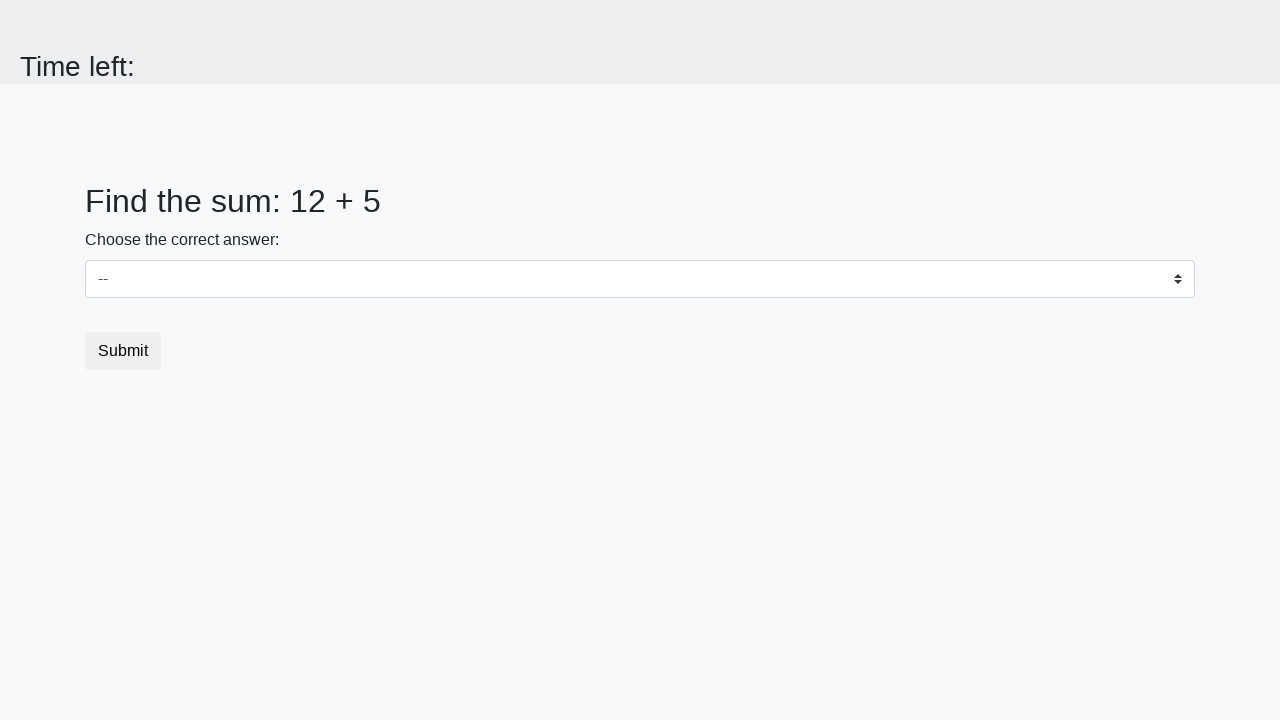

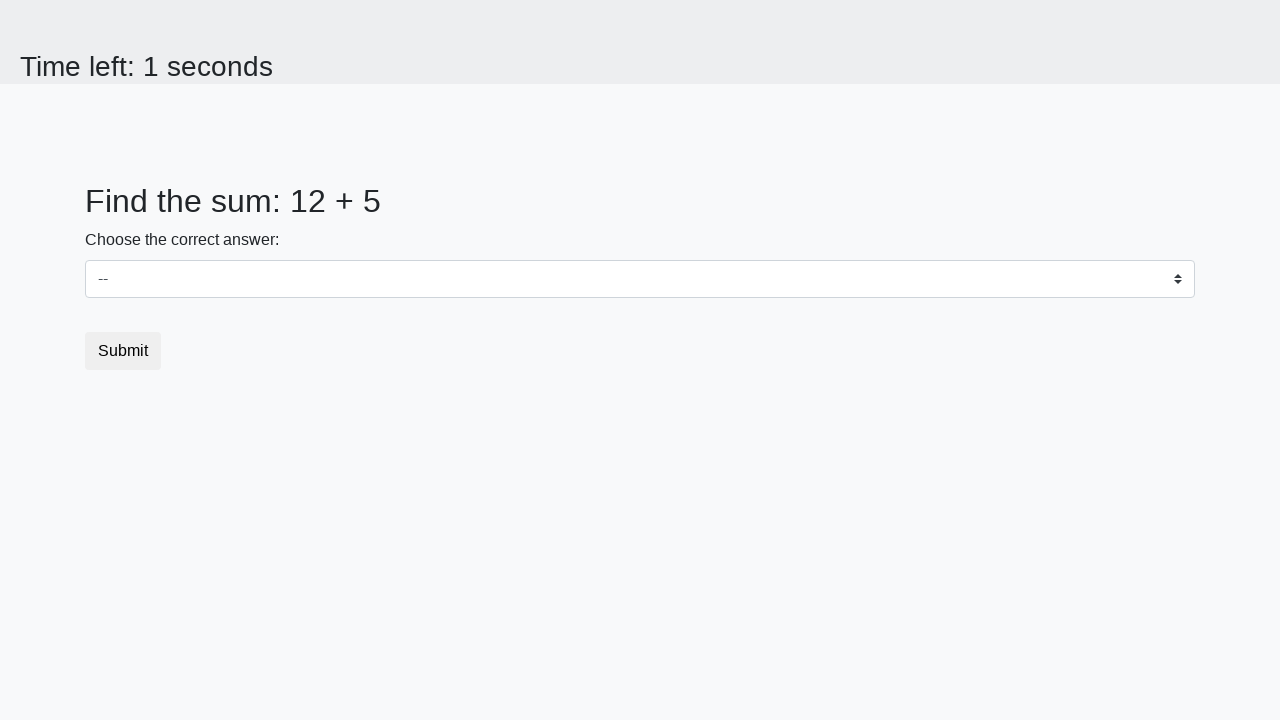